Tests table sorting by clicking the Due column header and verifying the column data is sorted in ascending order using CSS pseudo-class selectors.

Starting URL: http://the-internet.herokuapp.com/tables

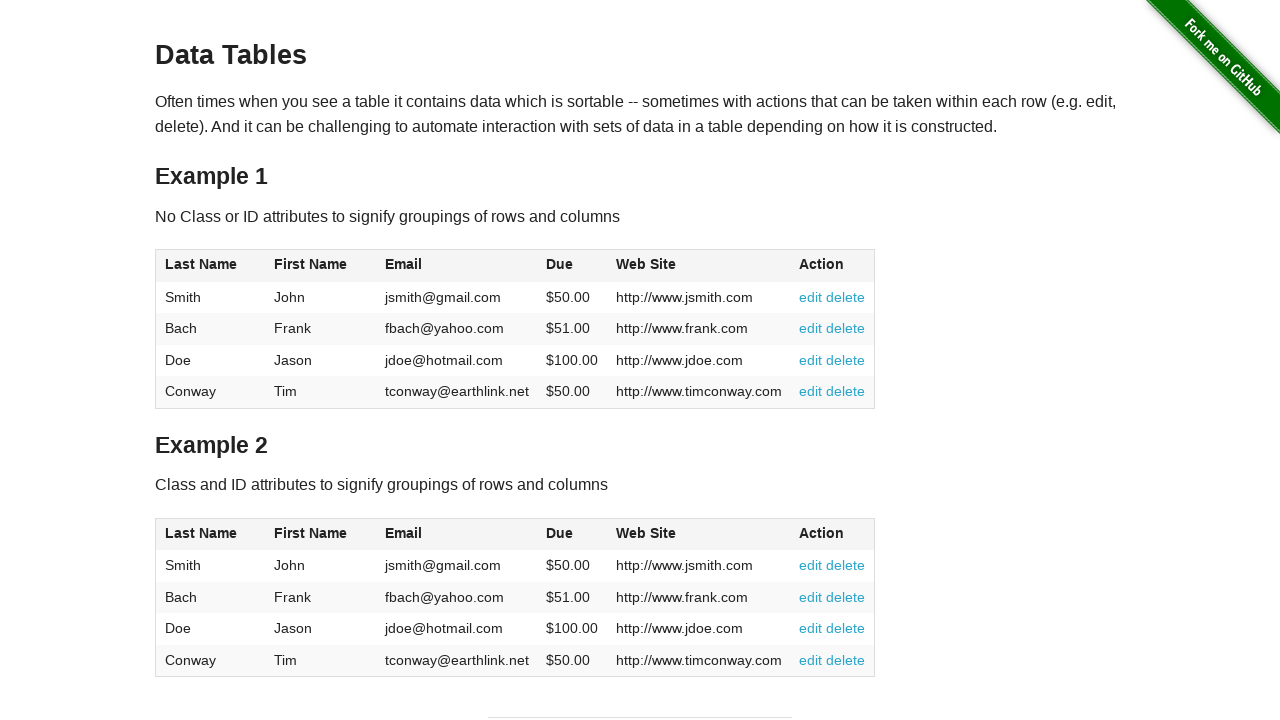

Clicked the Due column header (4th column) to sort ascending at (572, 266) on #table1 thead tr th:nth-of-type(4)
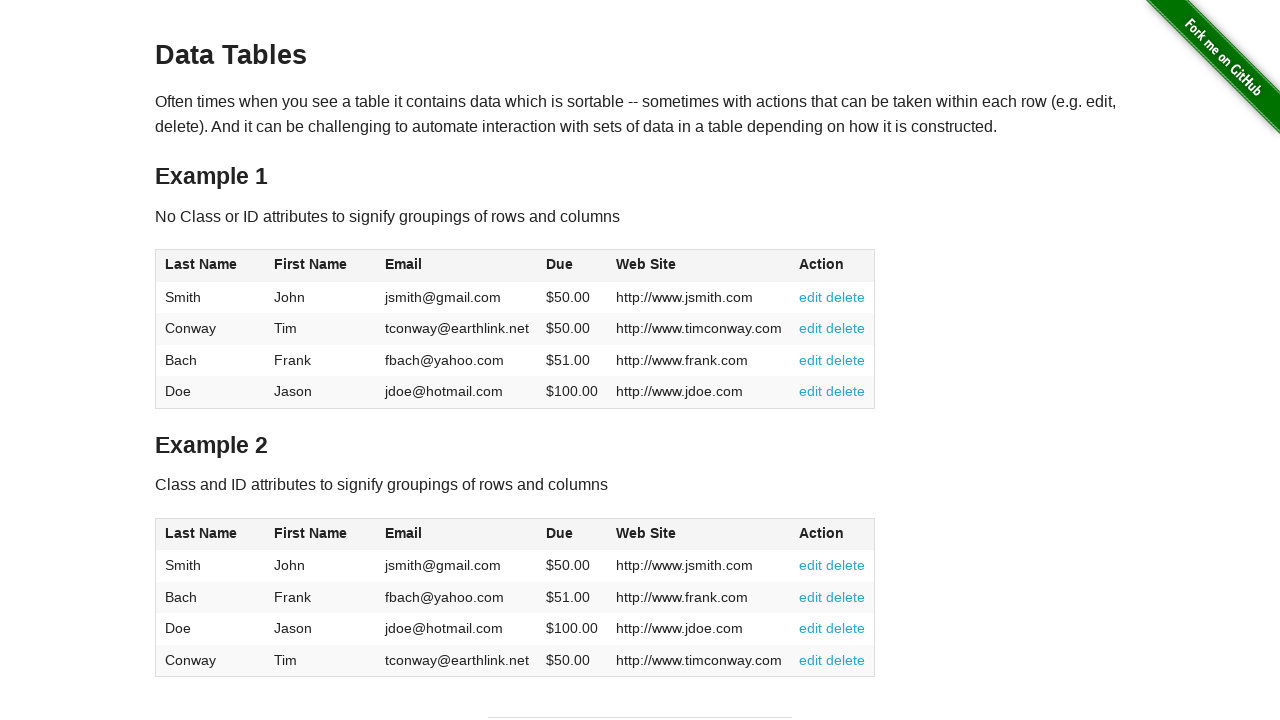

Verified table data is present in Due column
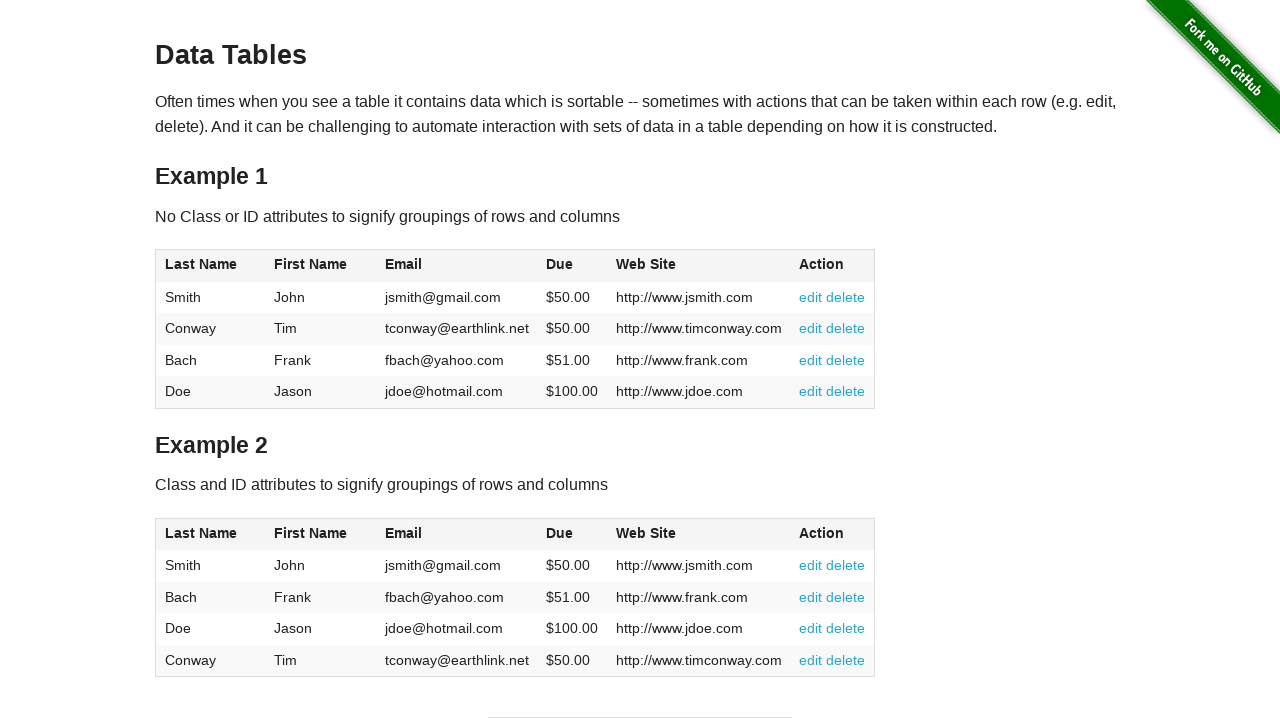

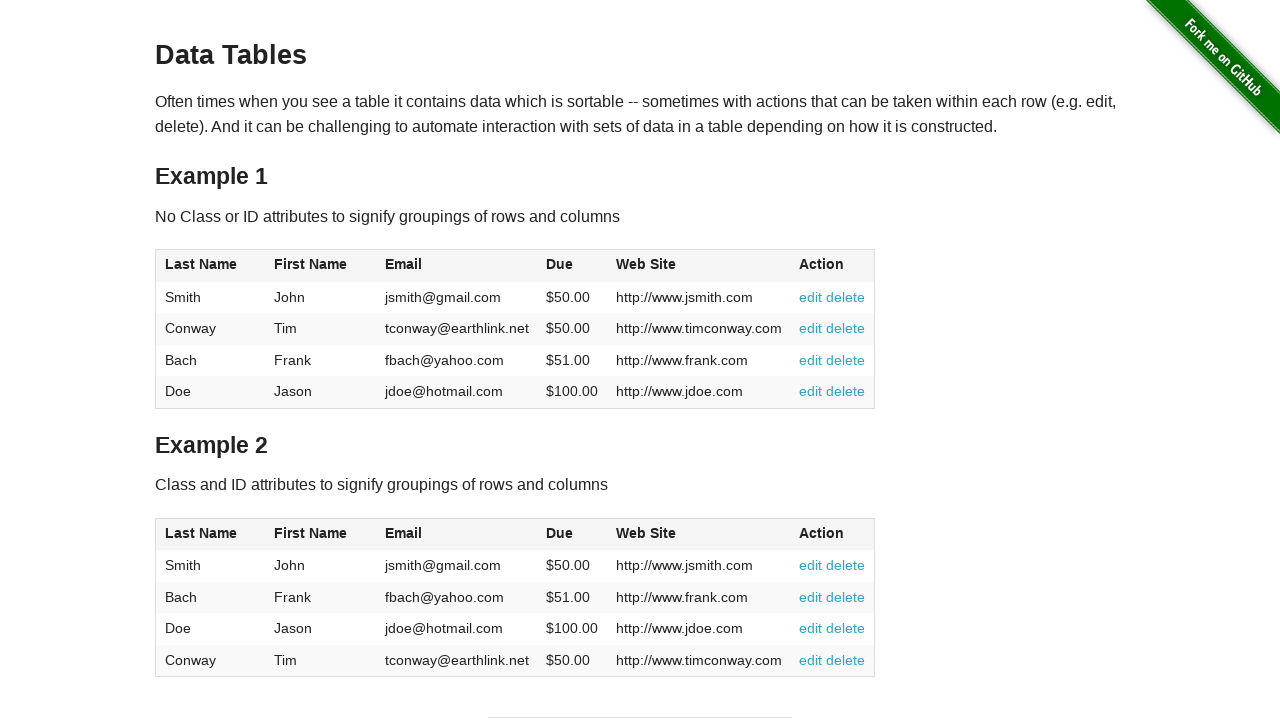